Tests that the Clear completed button displays the correct text after completing an item

Starting URL: https://demo.playwright.dev/todomvc

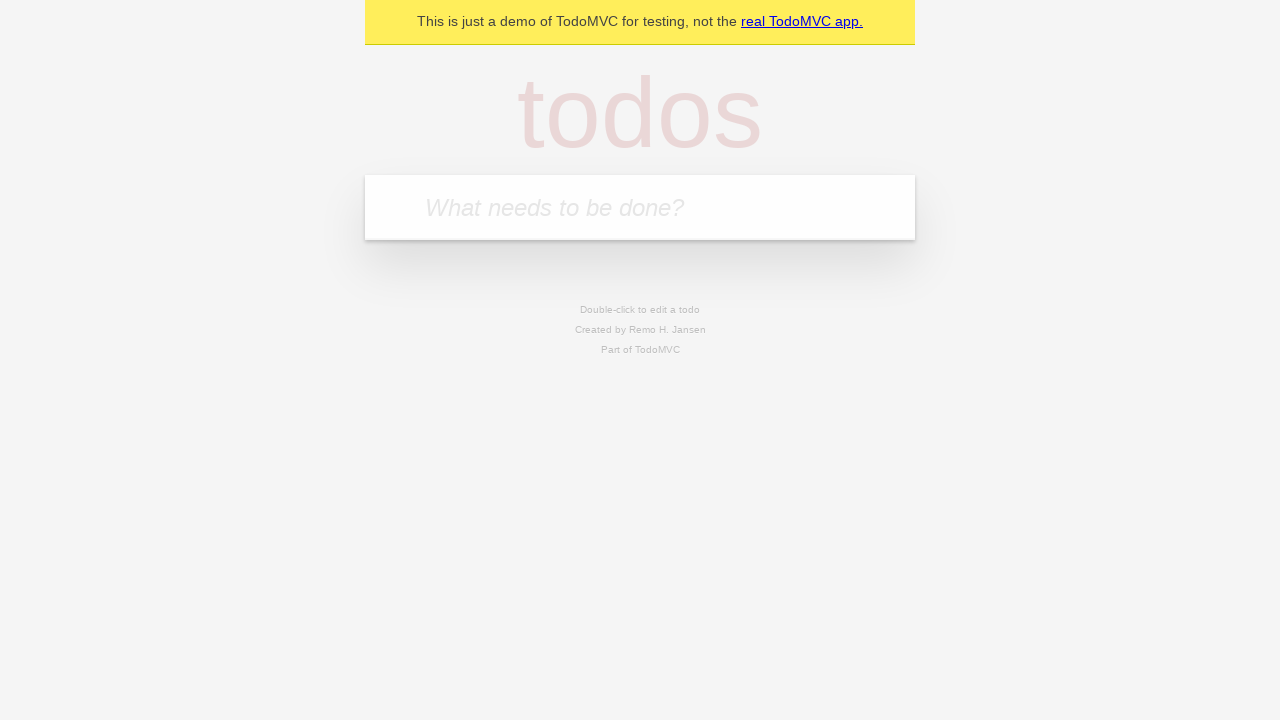

Located the 'What needs to be done?' input field
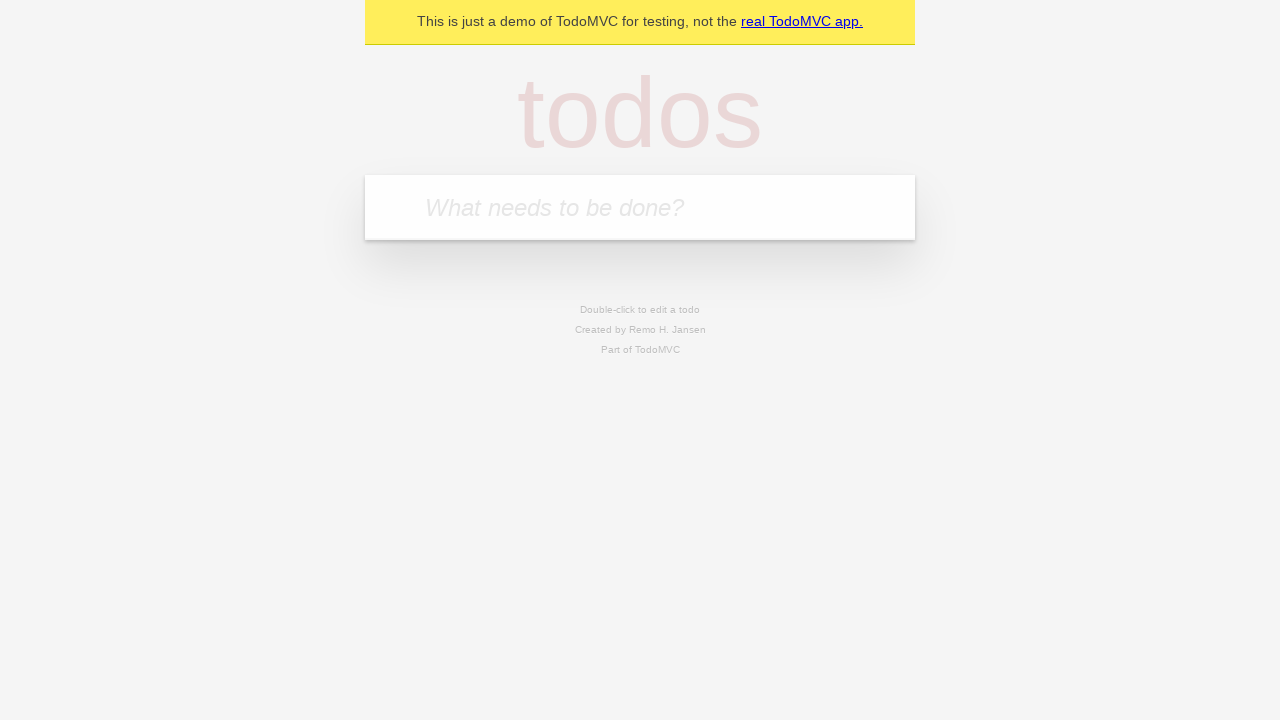

Filled first todo with 'buy some cheese' on internal:attr=[placeholder="What needs to be done?"i]
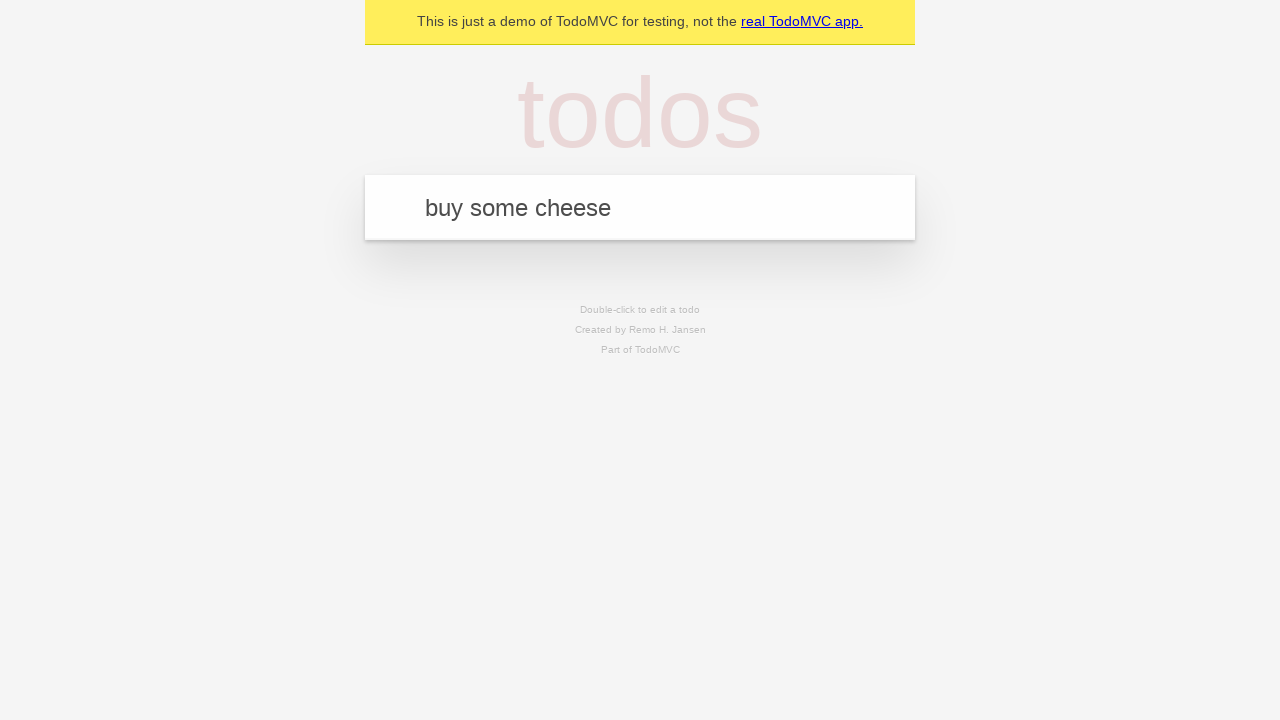

Pressed Enter to add first todo on internal:attr=[placeholder="What needs to be done?"i]
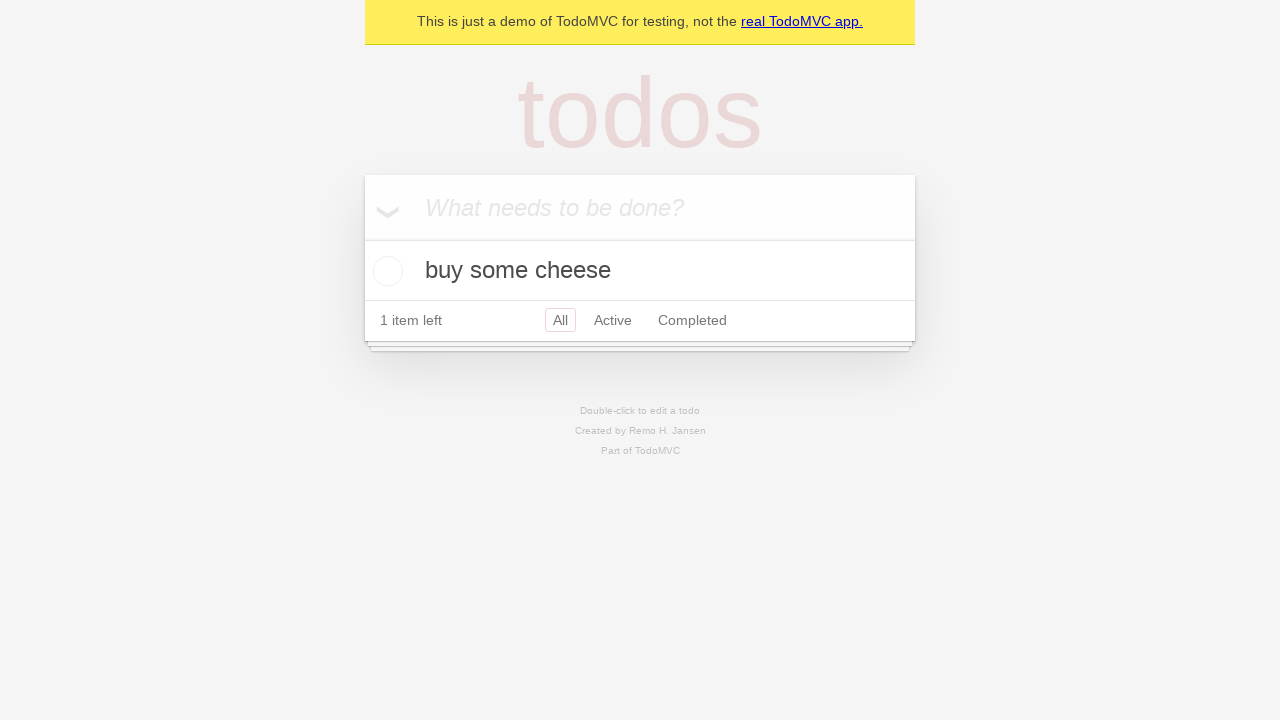

Filled second todo with 'feed the cat' on internal:attr=[placeholder="What needs to be done?"i]
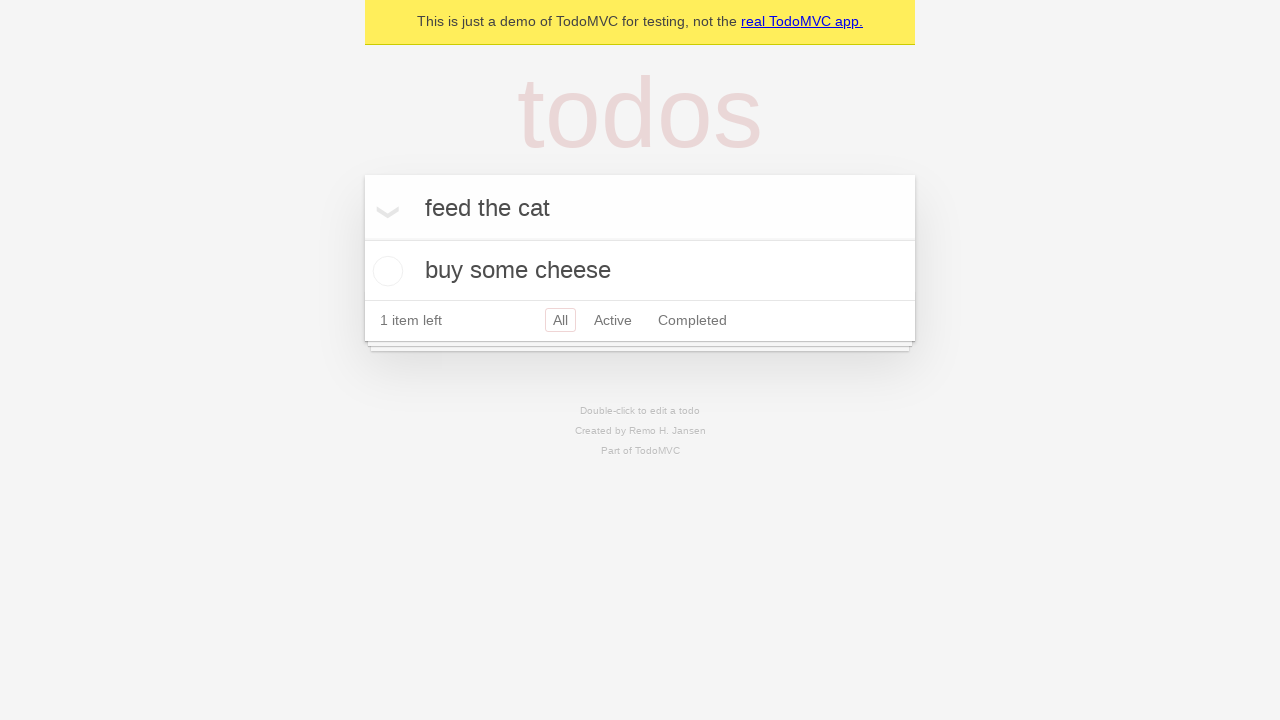

Pressed Enter to add second todo on internal:attr=[placeholder="What needs to be done?"i]
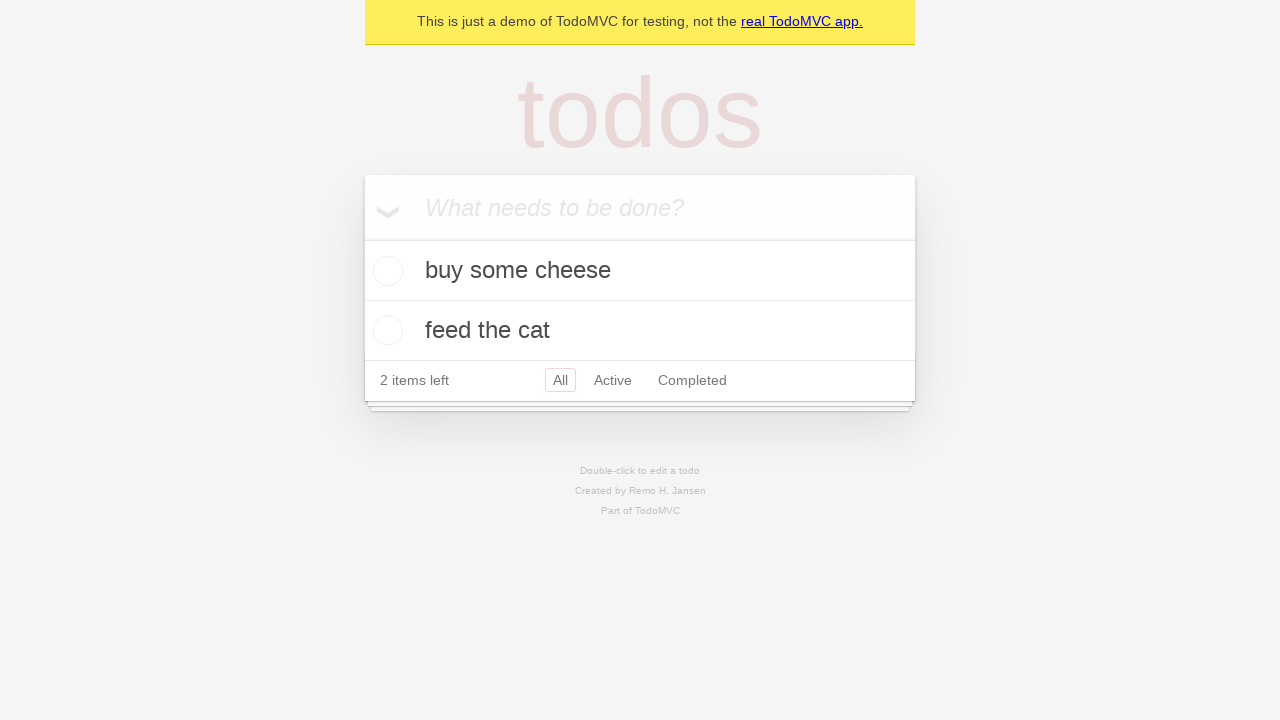

Filled third todo with 'book a doctors appointment' on internal:attr=[placeholder="What needs to be done?"i]
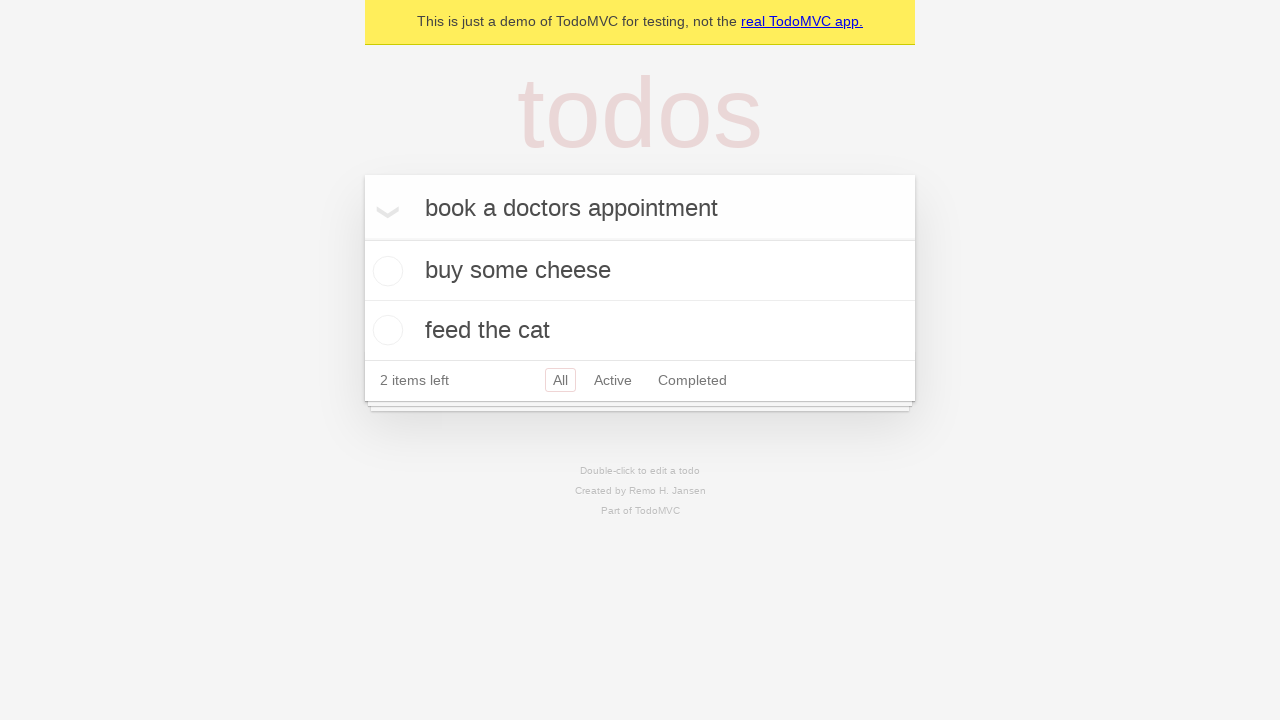

Pressed Enter to add third todo on internal:attr=[placeholder="What needs to be done?"i]
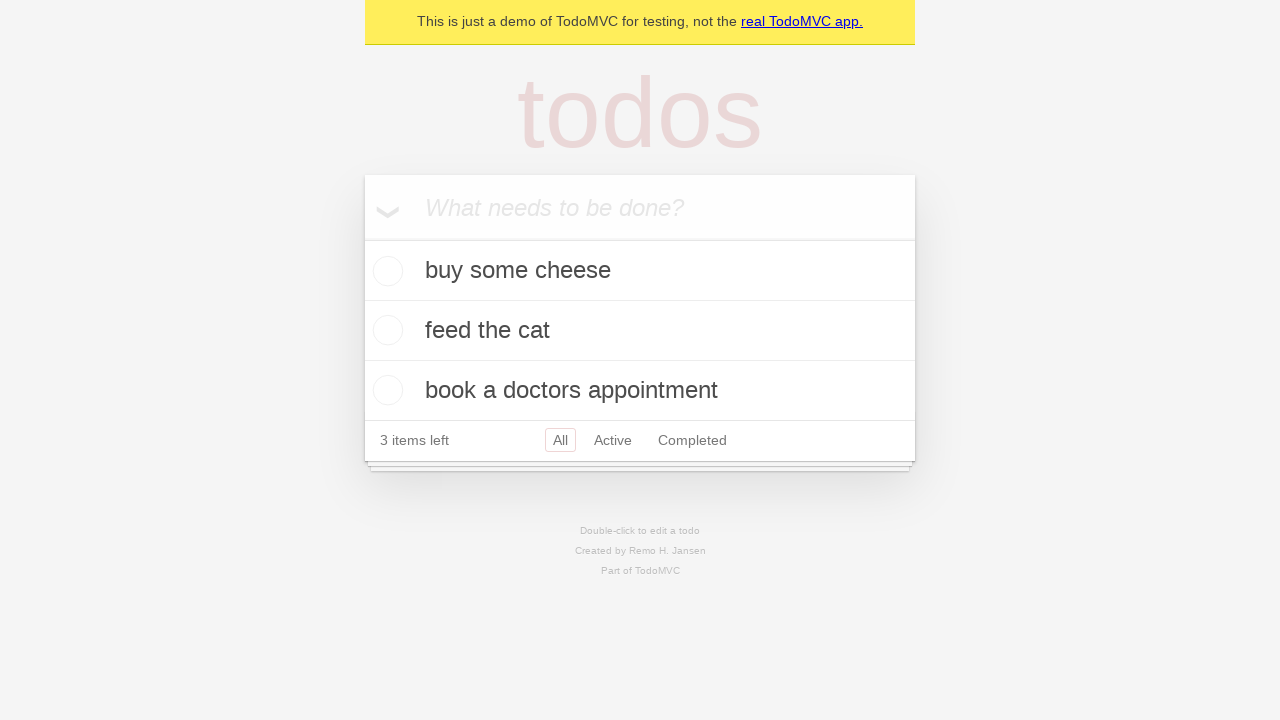

Checked the first todo item as completed at (385, 271) on .todo-list li .toggle >> nth=0
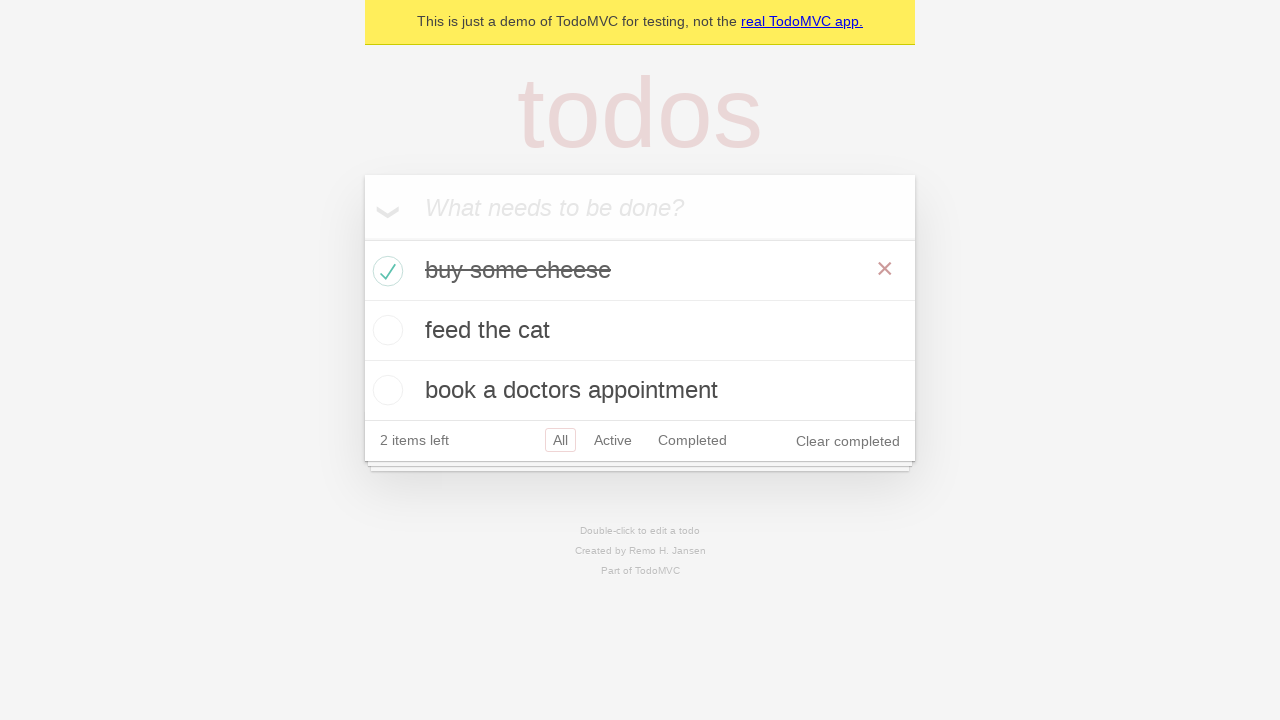

Clear completed button appeared after marking item as complete
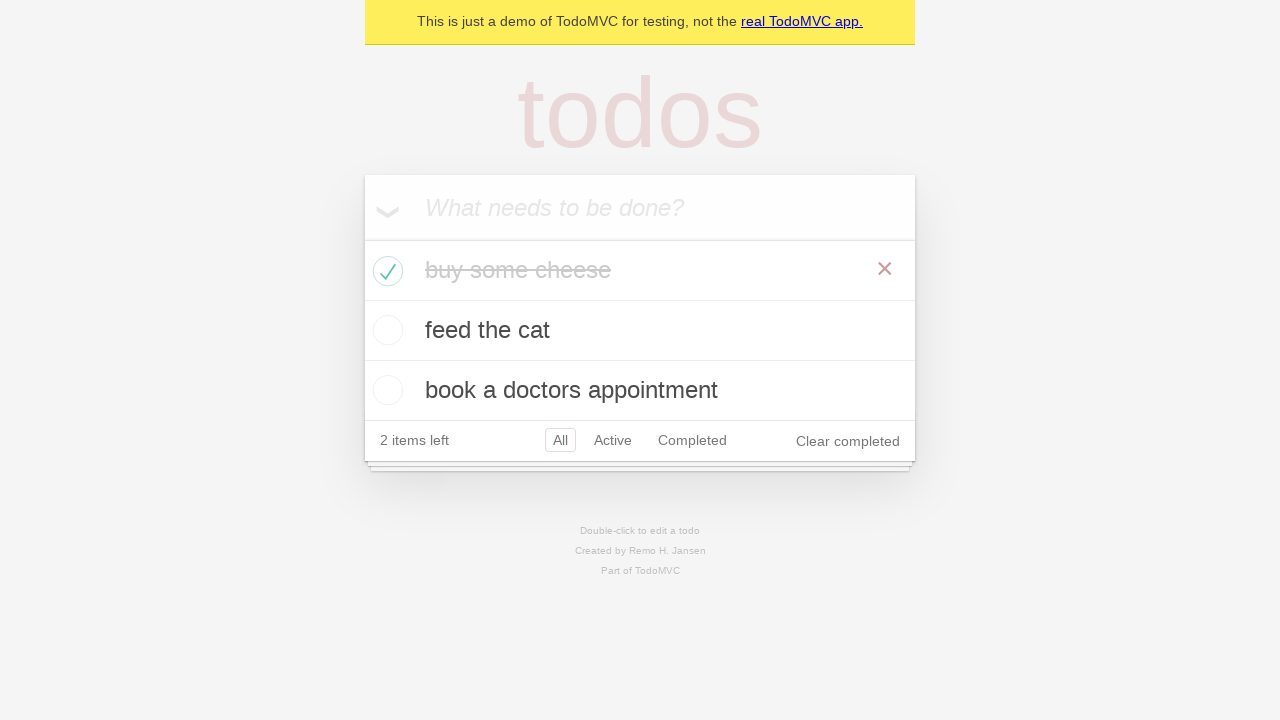

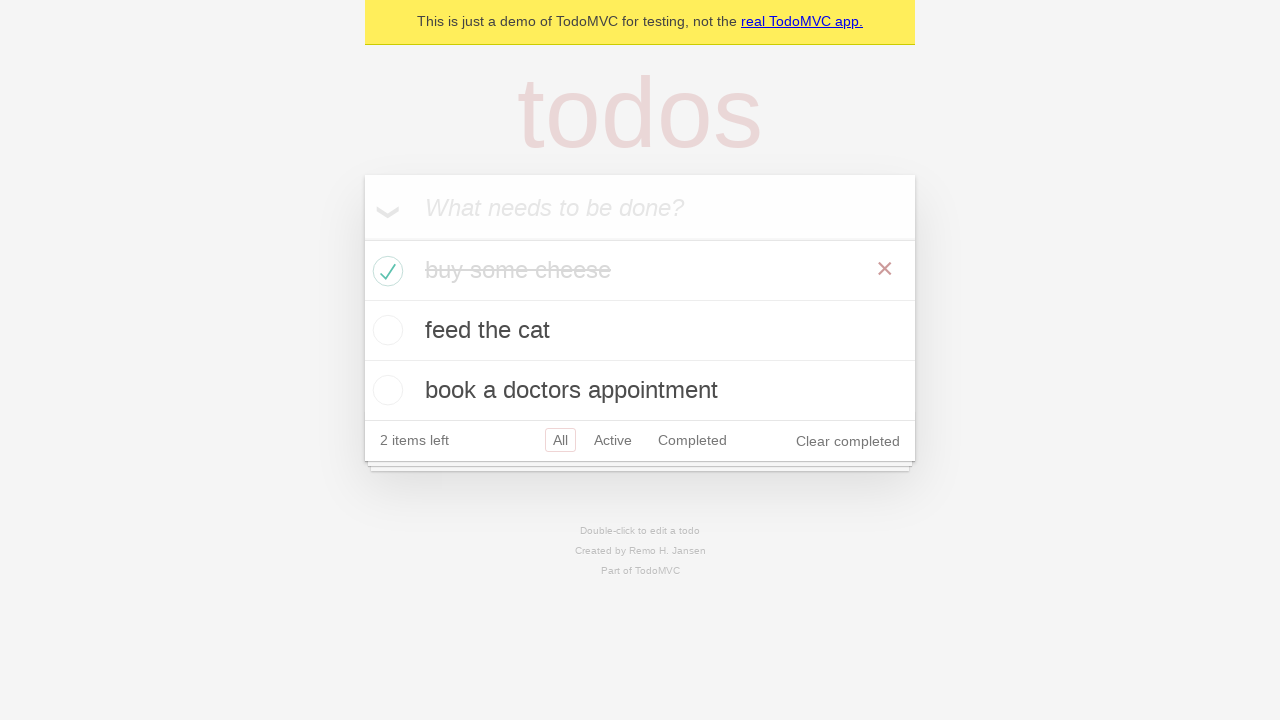